Tests editing a todo item by double-clicking and entering new text

Starting URL: https://demo.playwright.dev/todomvc

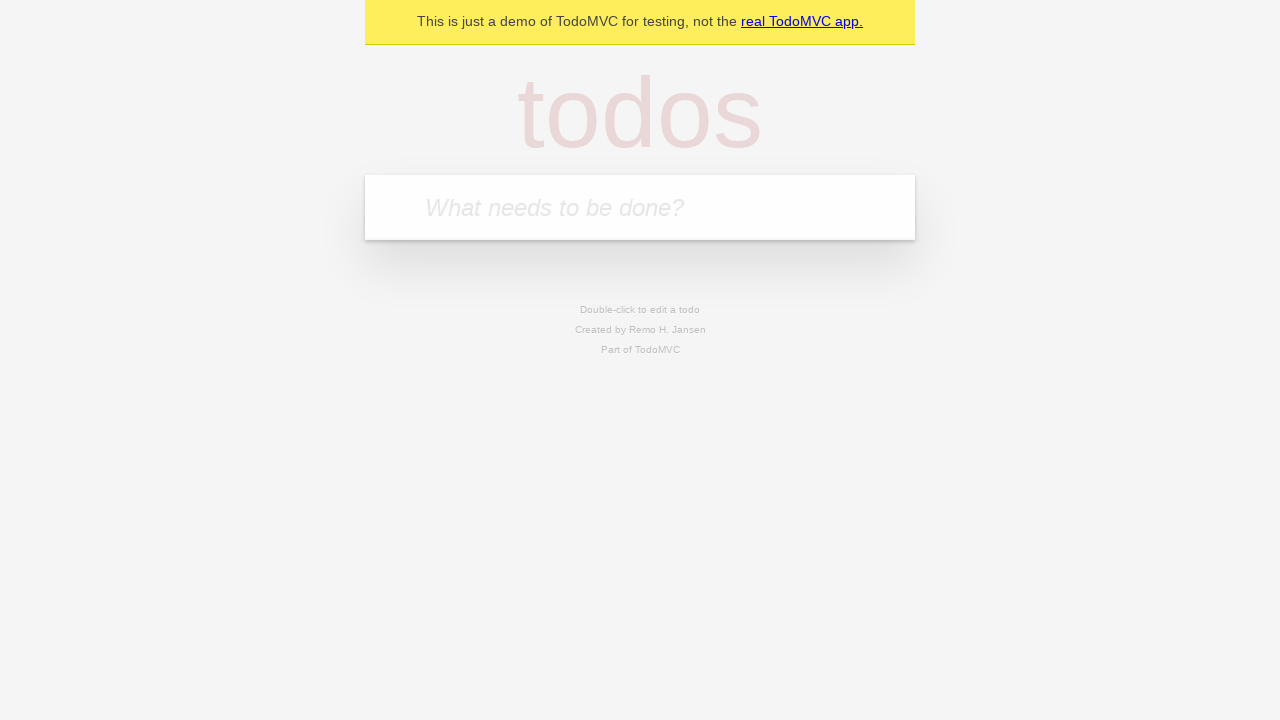

Filled new todo field with 'buy some cheese' on .new-todo
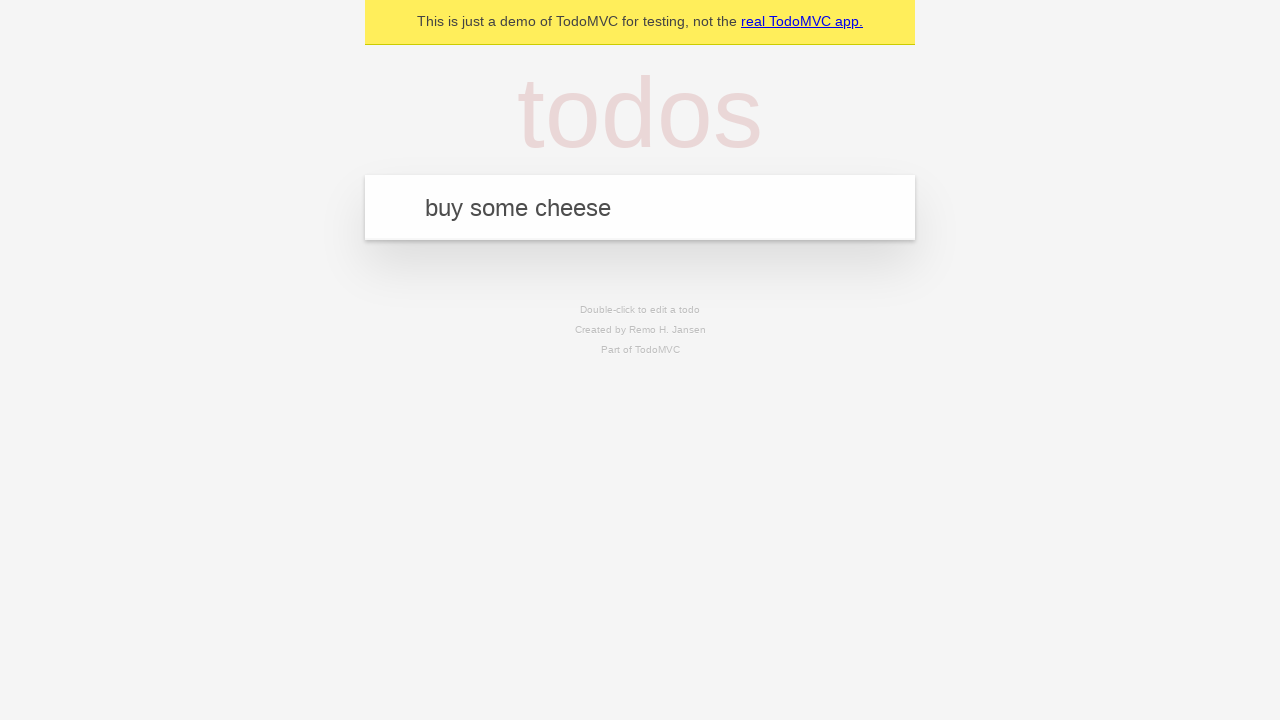

Pressed Enter to create first todo on .new-todo
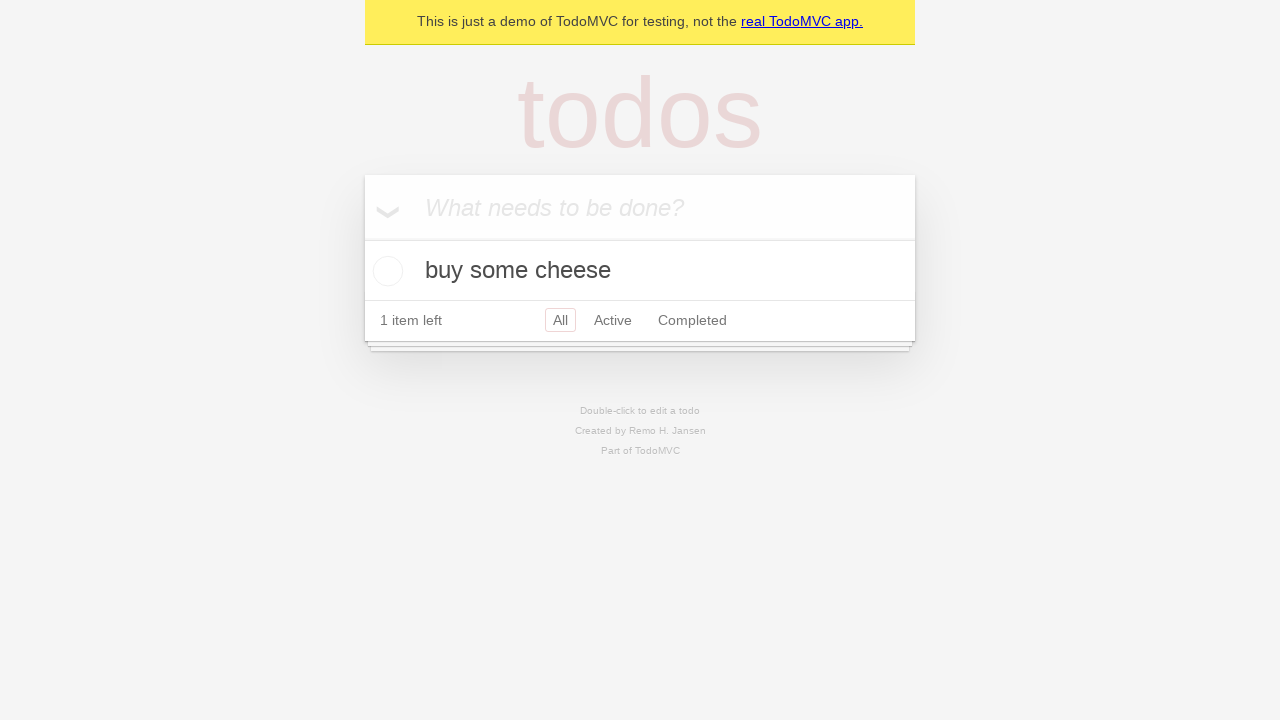

Filled new todo field with 'feed the cat' on .new-todo
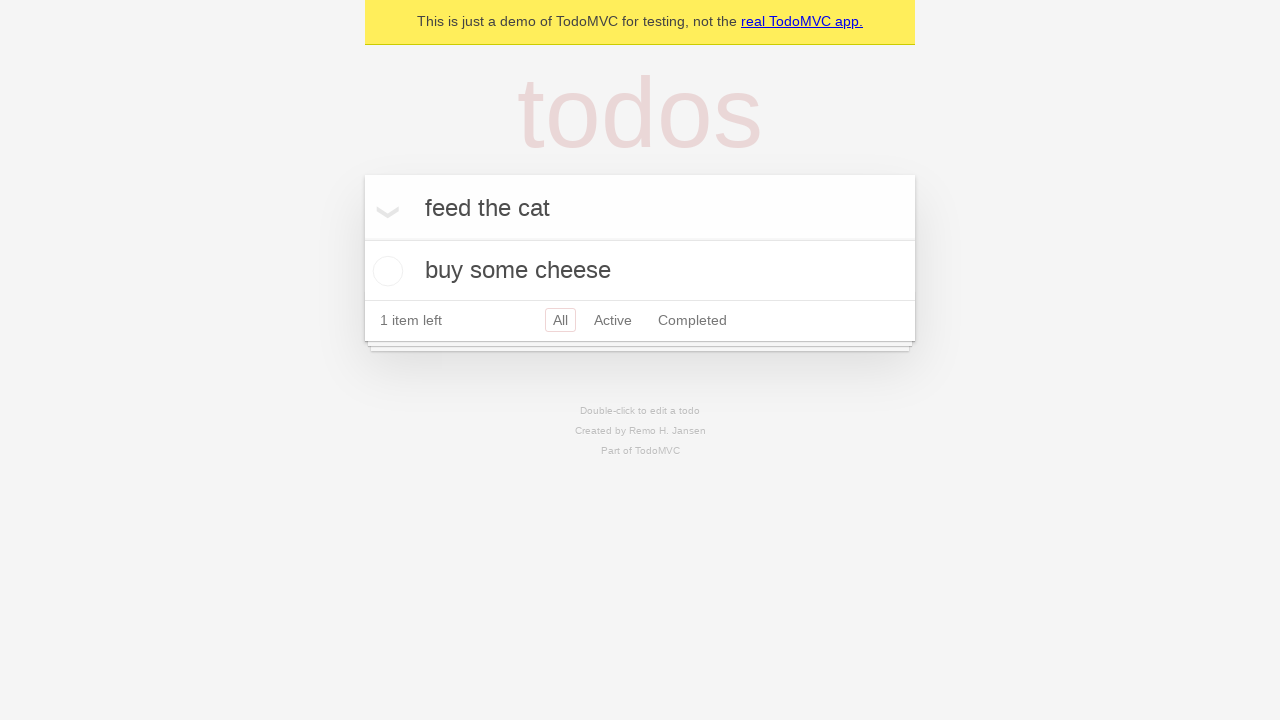

Pressed Enter to create second todo on .new-todo
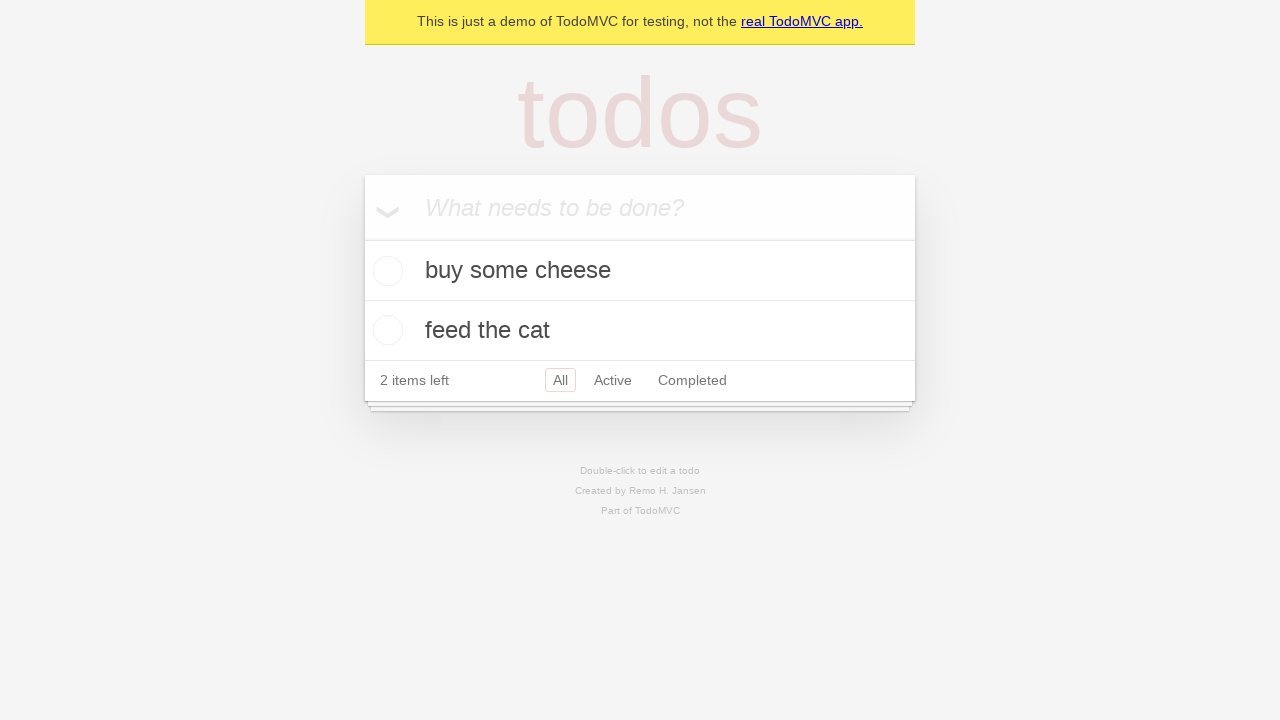

Filled new todo field with 'book a doctors appointment' on .new-todo
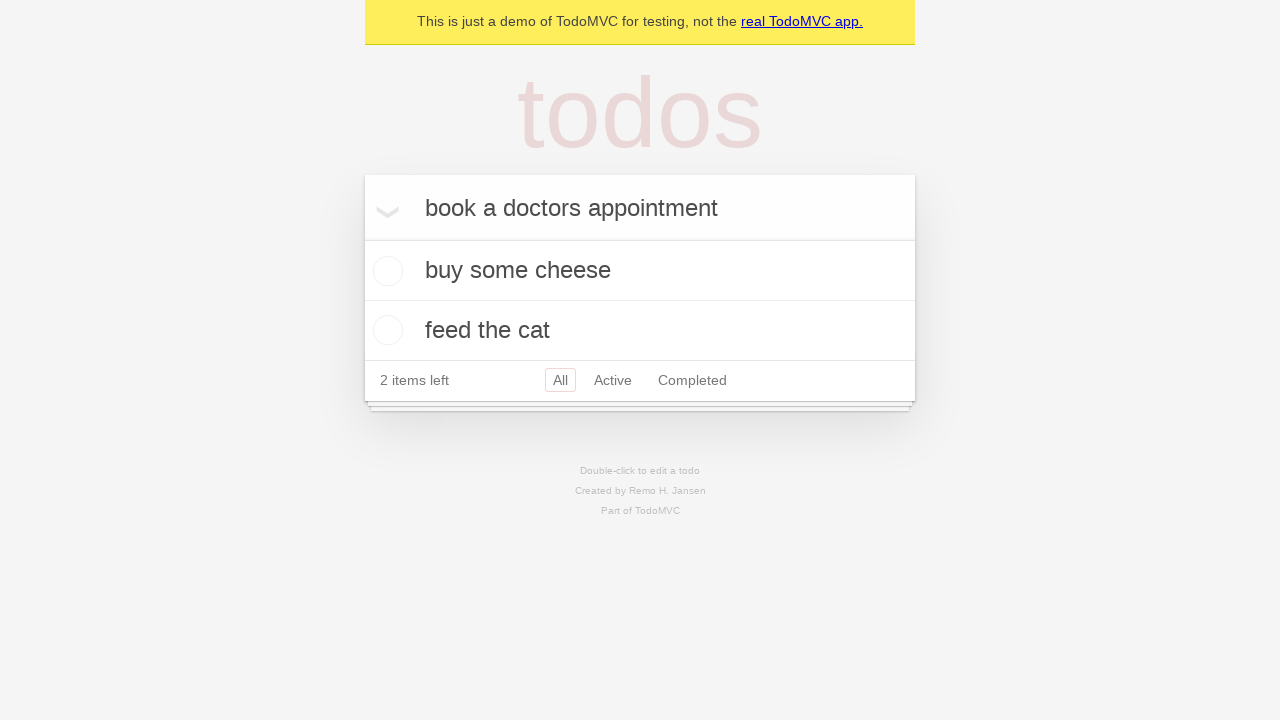

Pressed Enter to create third todo on .new-todo
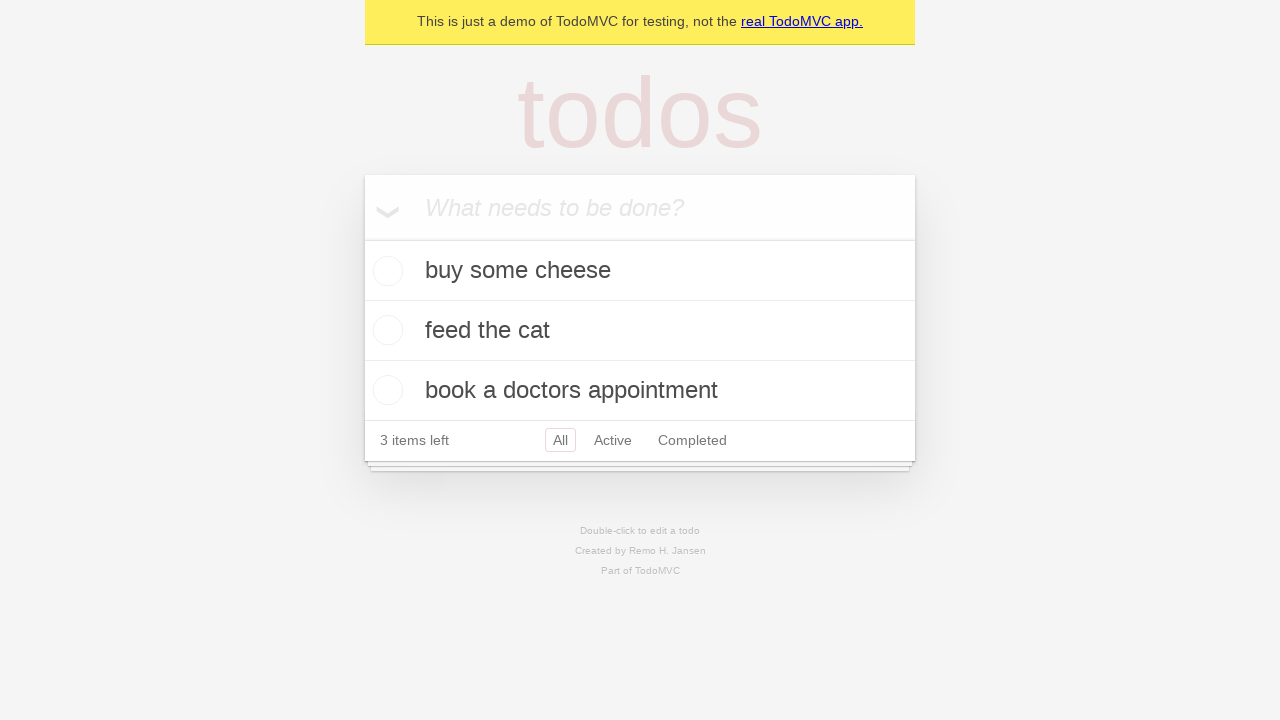

Double-clicked second todo item to enter edit mode at (640, 331) on .todo-list li >> nth=1
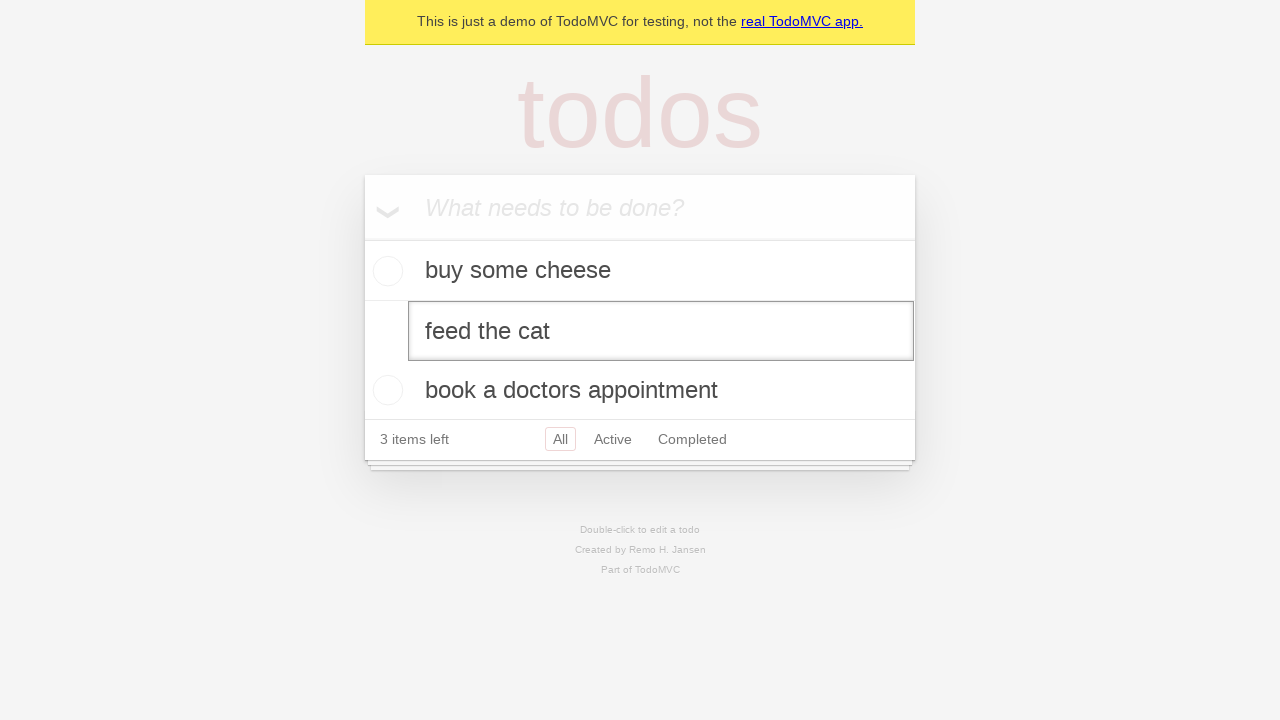

Filled edit field with new text 'buy some sausages' on .todo-list li >> nth=1 >> .edit
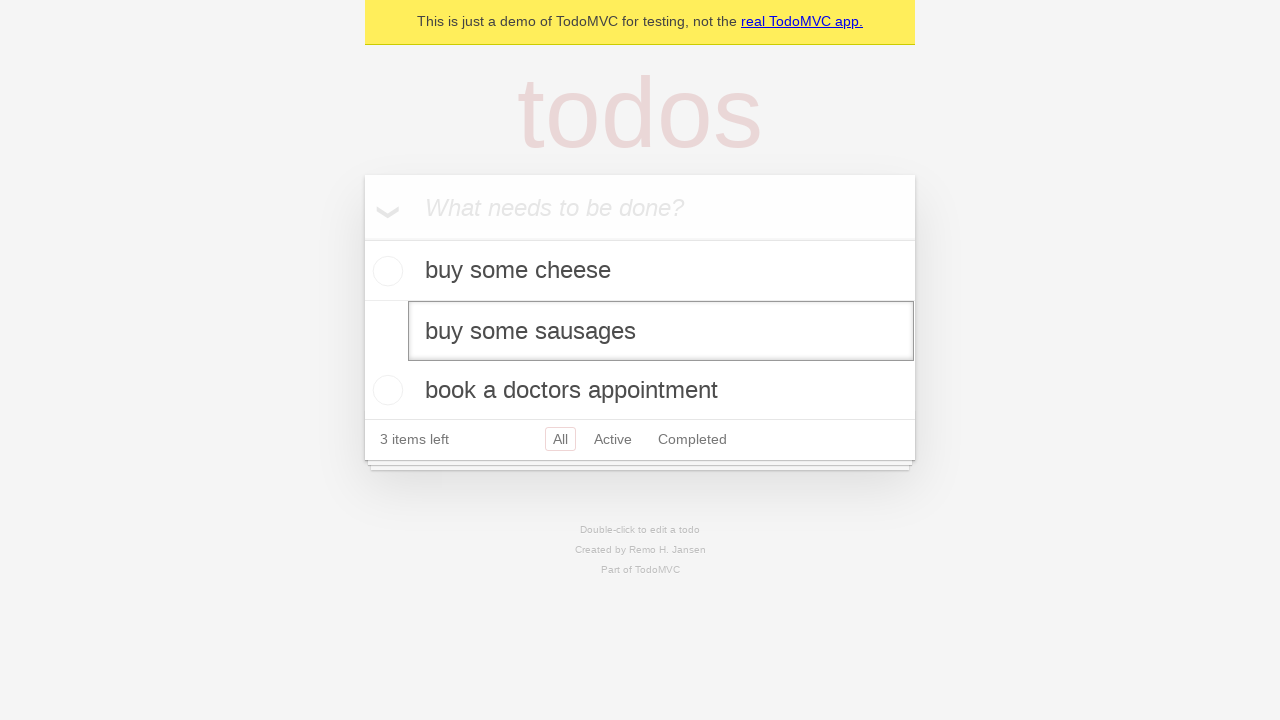

Pressed Enter to save edited todo item on .todo-list li >> nth=1 >> .edit
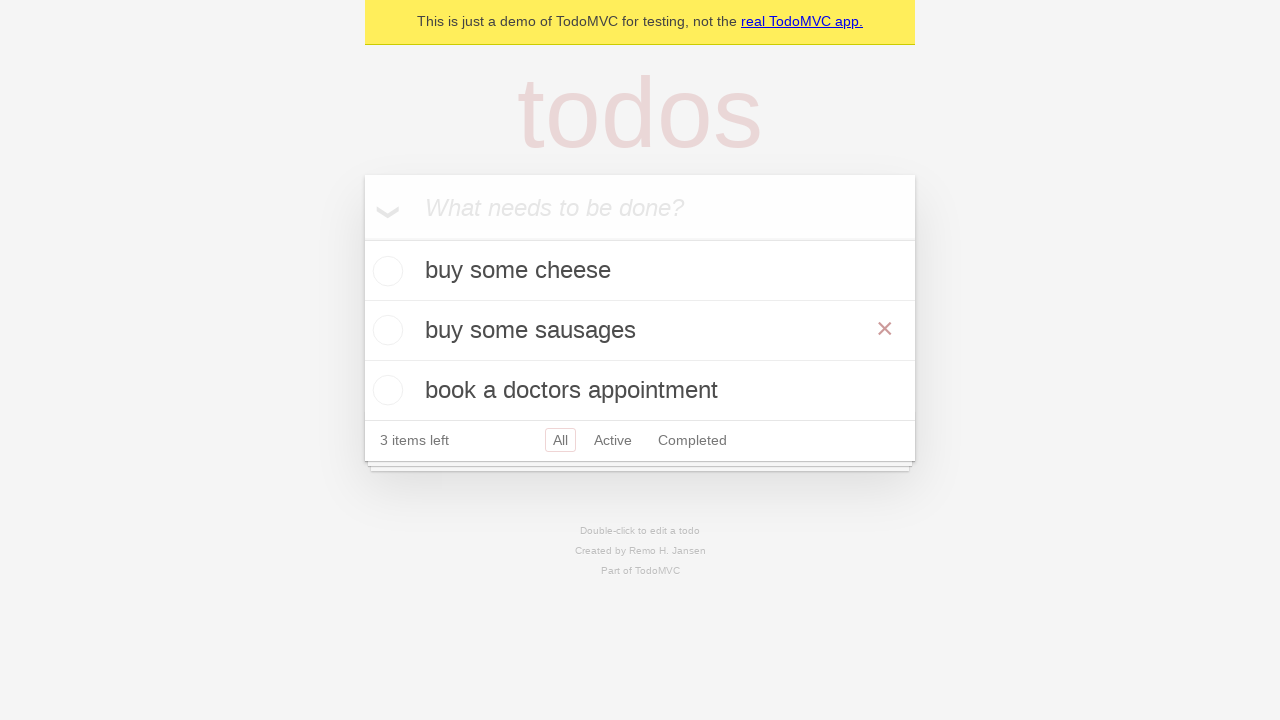

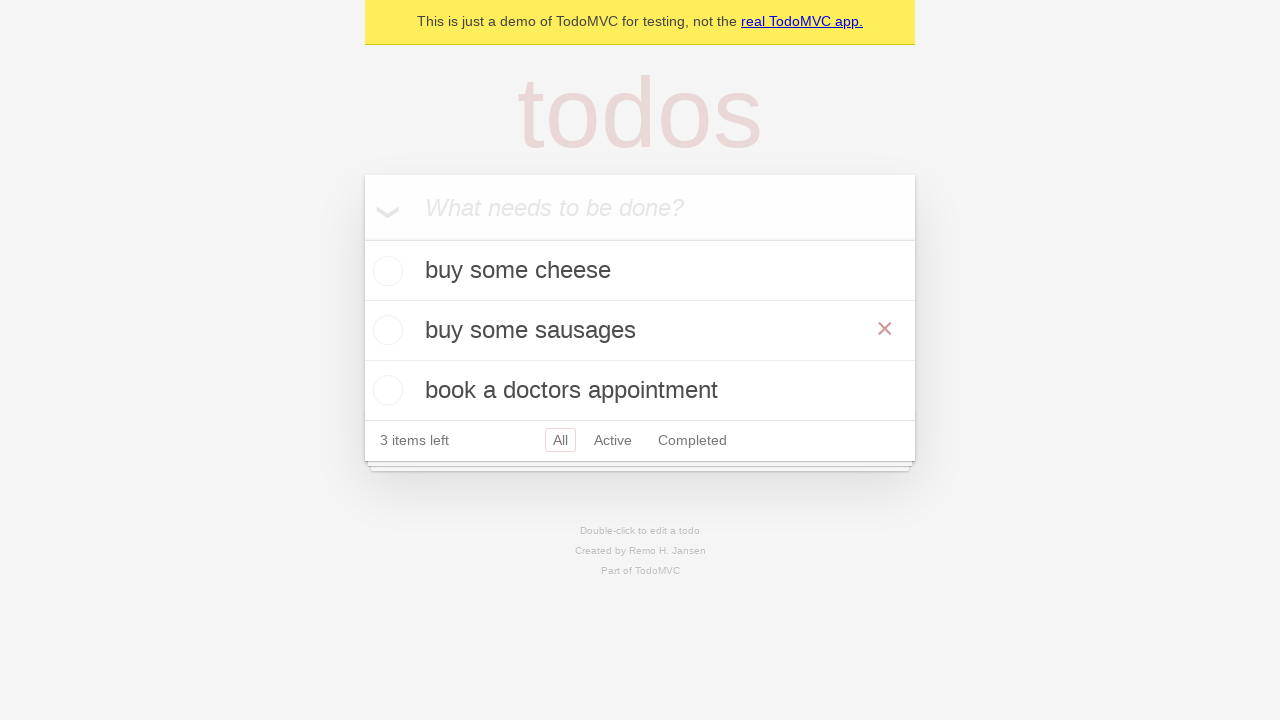